Tests three different button click interactions on DemoQA buttons page: double-click, right-click, and regular click on their respective buttons.

Starting URL: https://demoqa.com/buttons

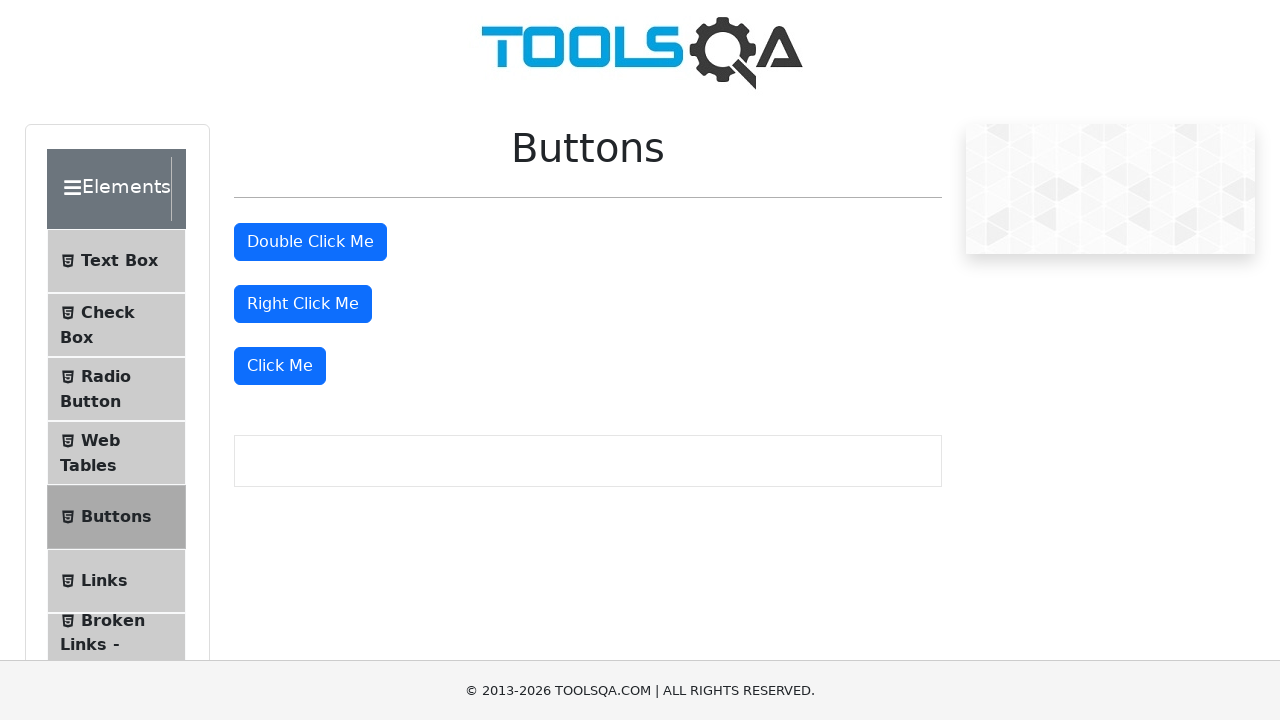

Navigated to DemoQA buttons page
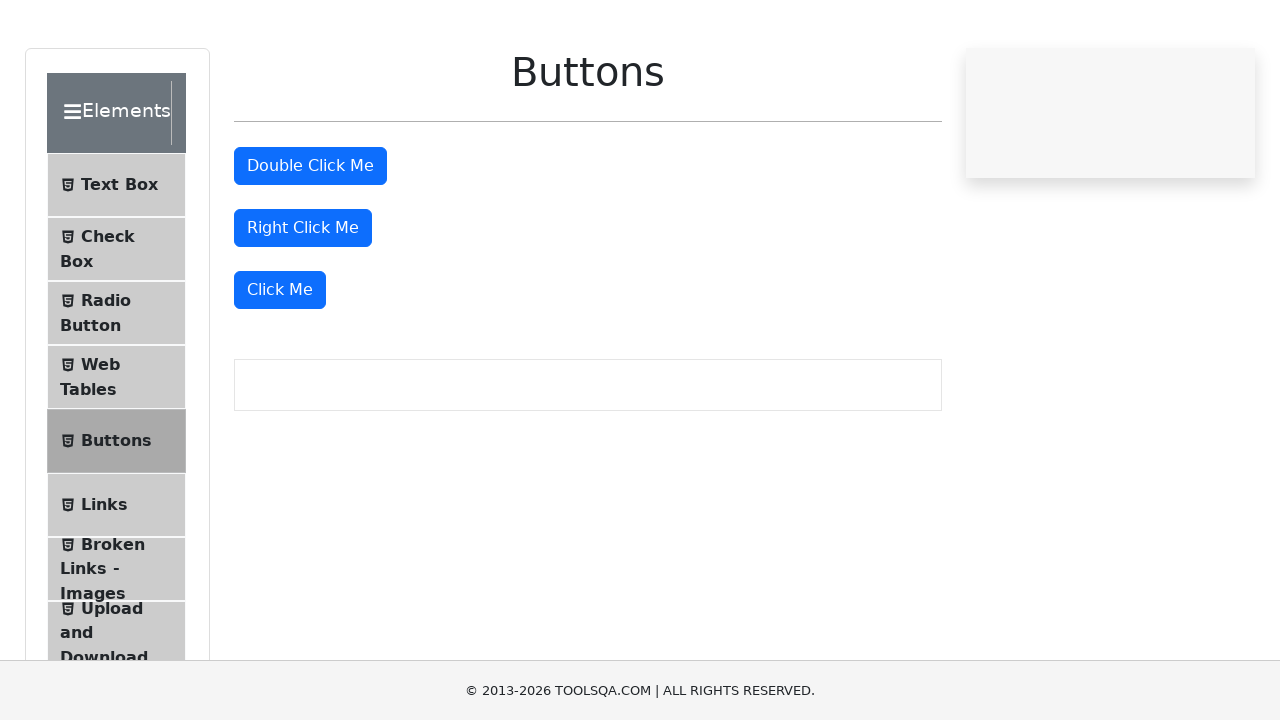

Double-clicked the 'Double Click Me' button at (310, 242) on #doubleClickBtn
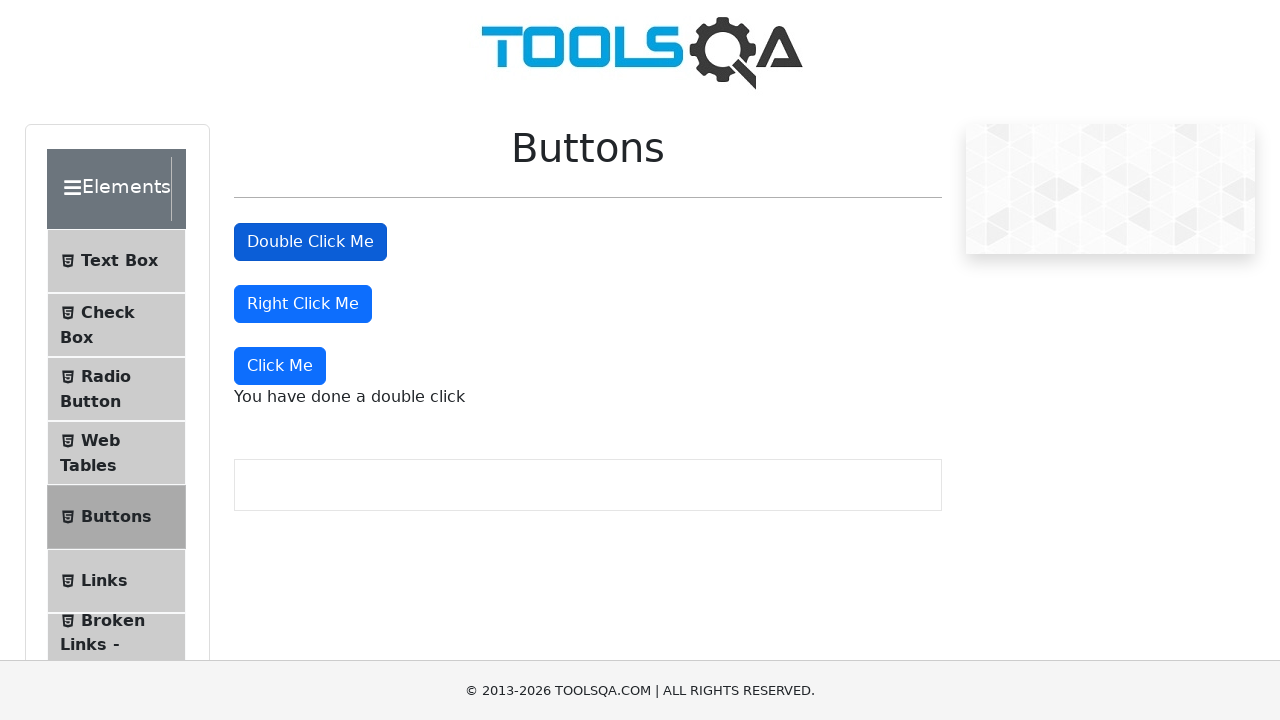

Double-click message appeared
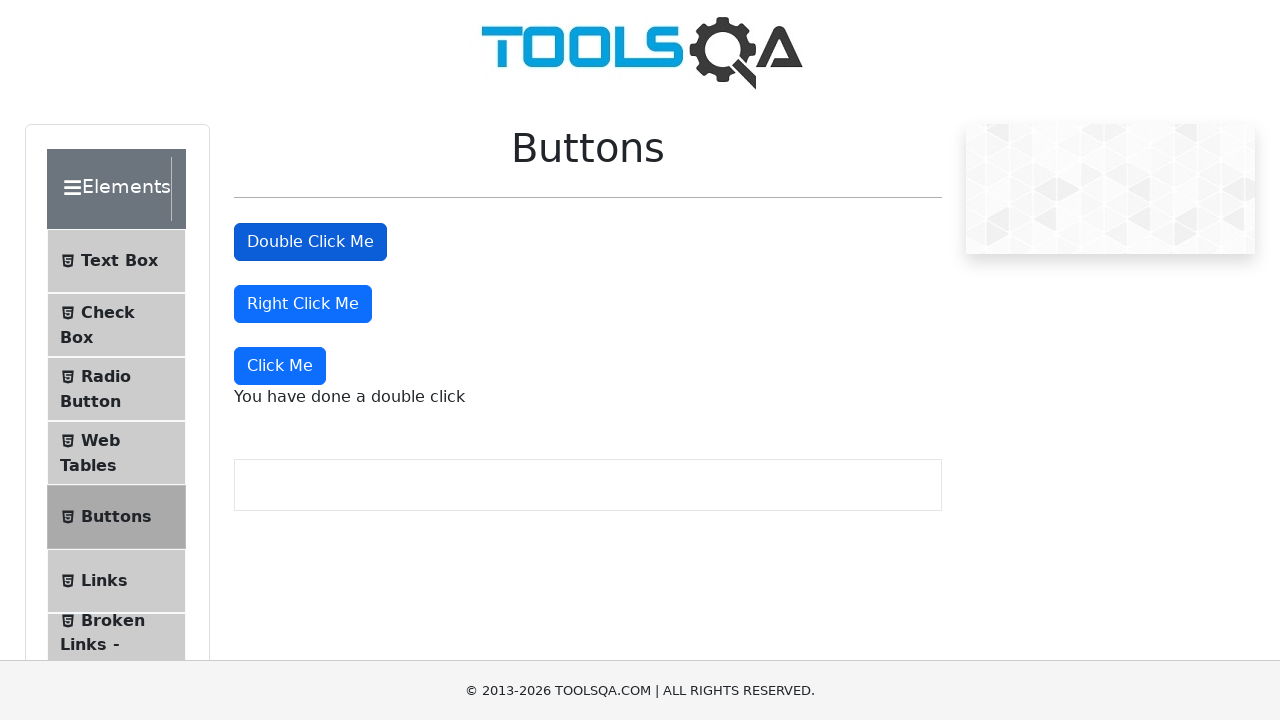

Right-clicked the 'Right Click Me' button at (303, 304) on #rightClickBtn
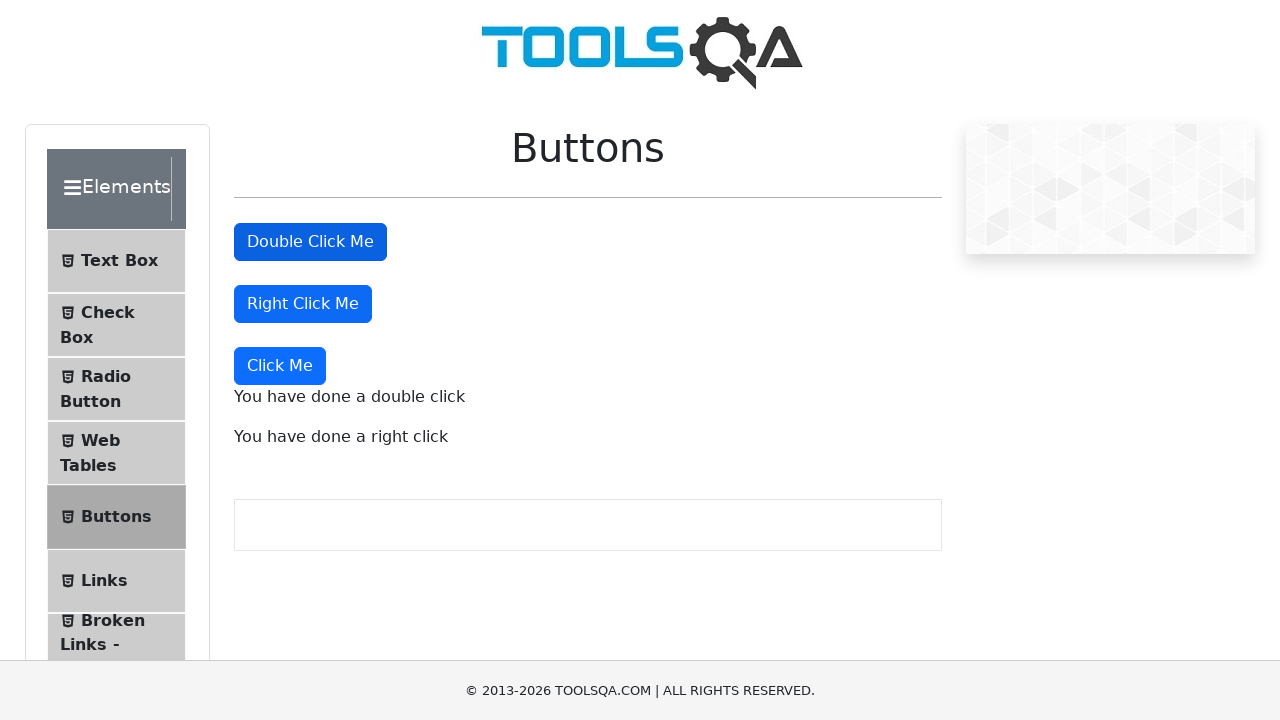

Right-click message appeared
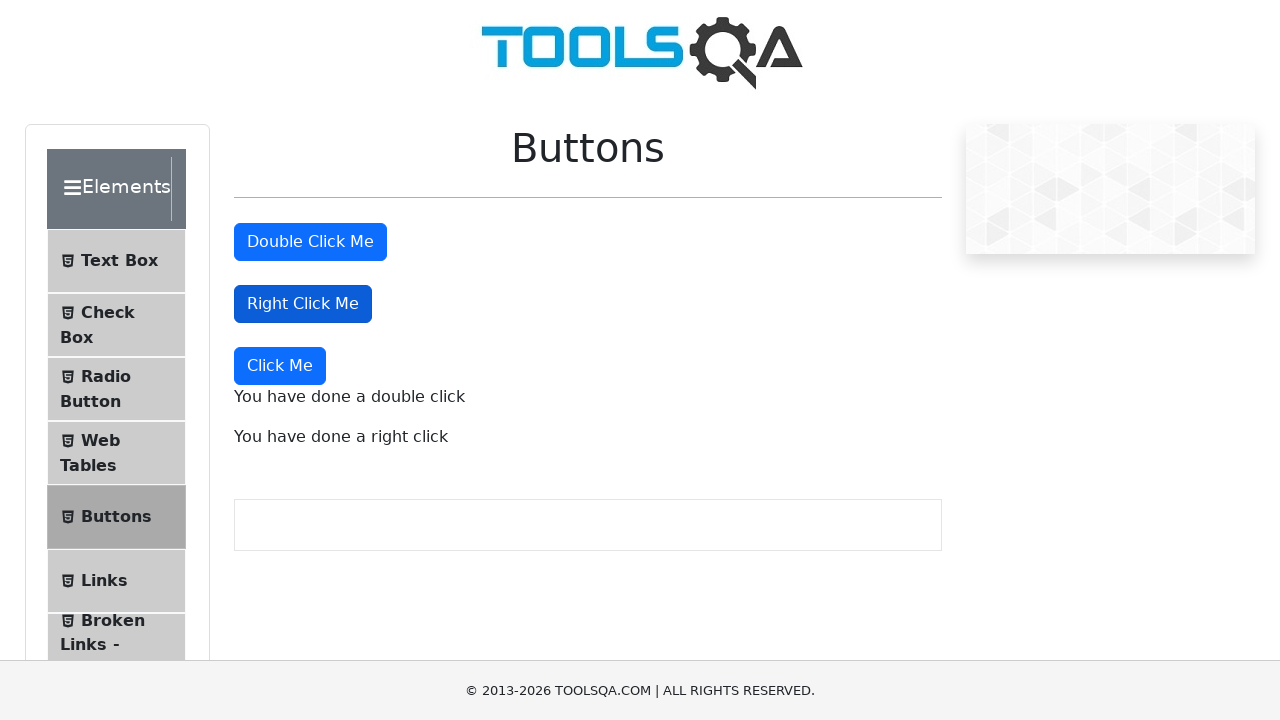

Clicked the 'Click Me' button at (280, 366) on xpath=//button[text()='Click Me']
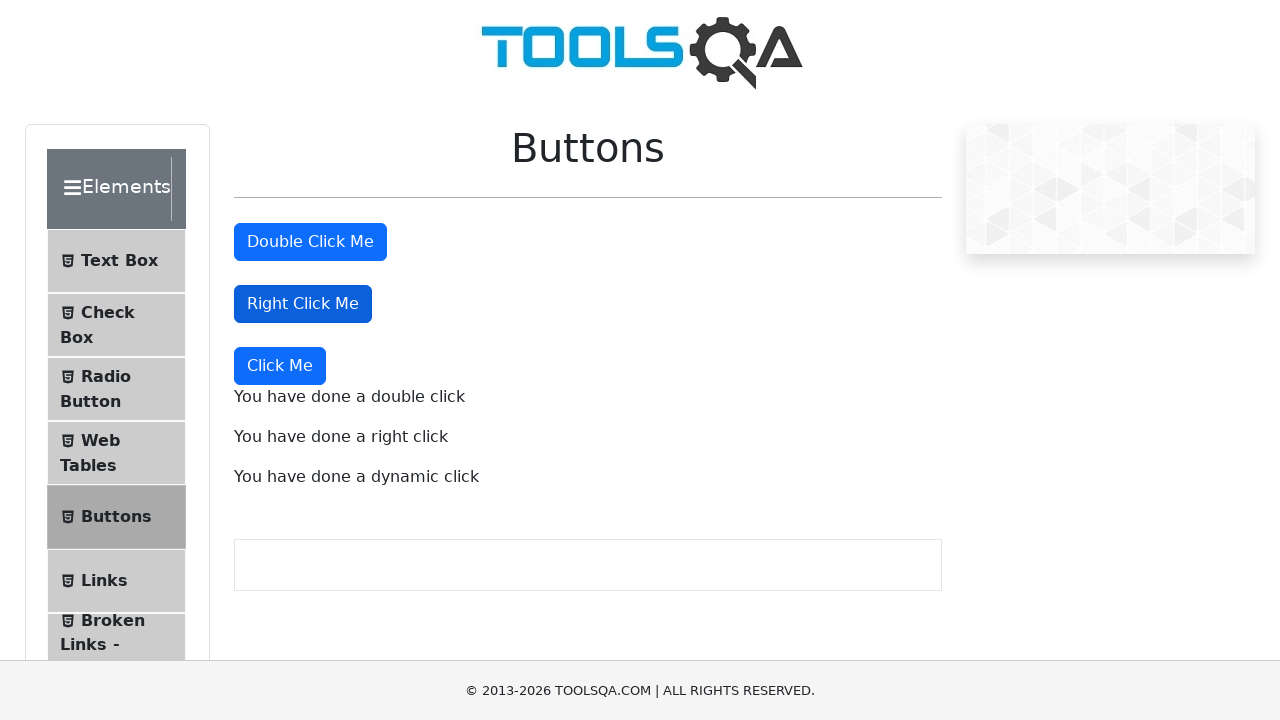

Click message appeared
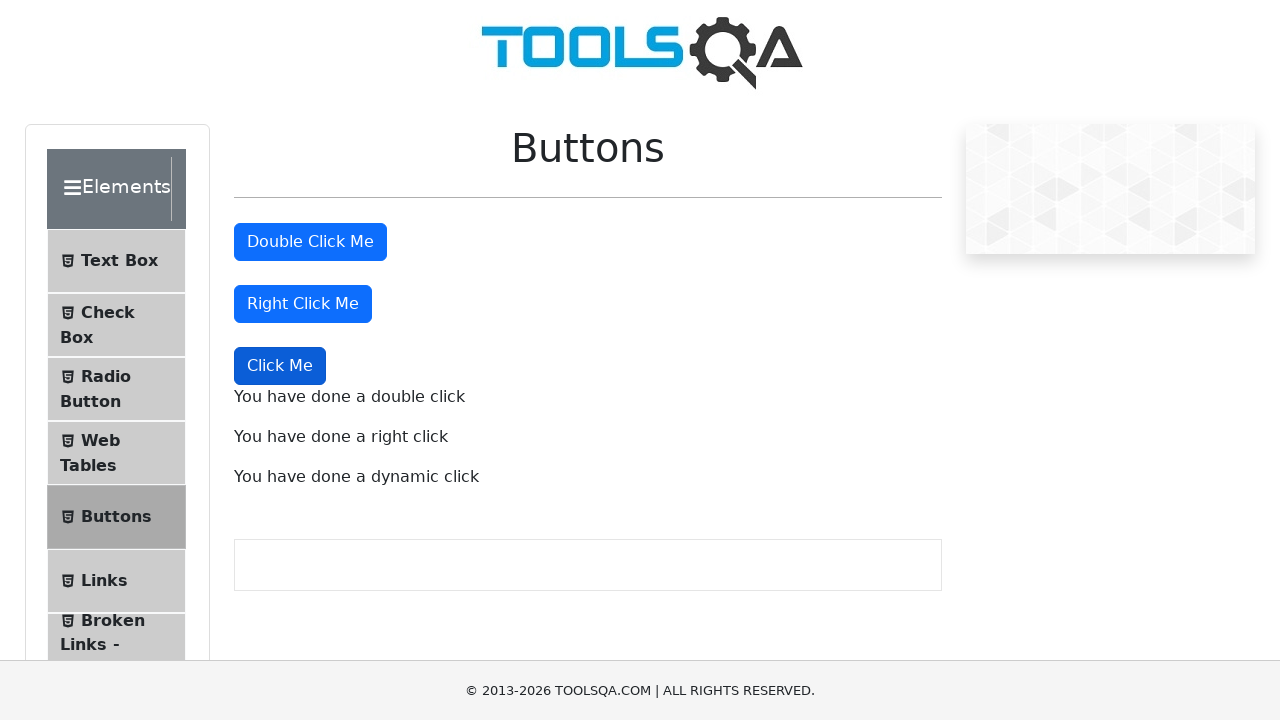

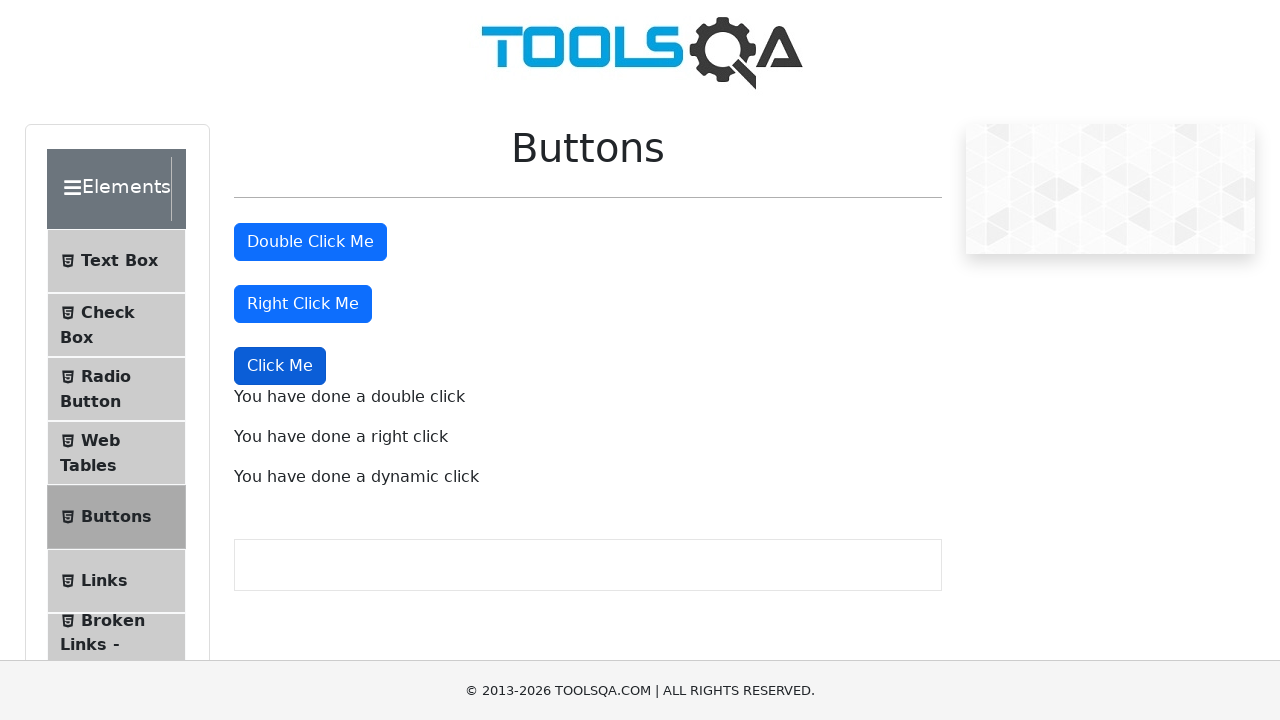